Tests element visibility wait functionality by clicking a button that hides an element and verifying the element becomes invisible

Starting URL: https://leafground.com/waits.xhtml

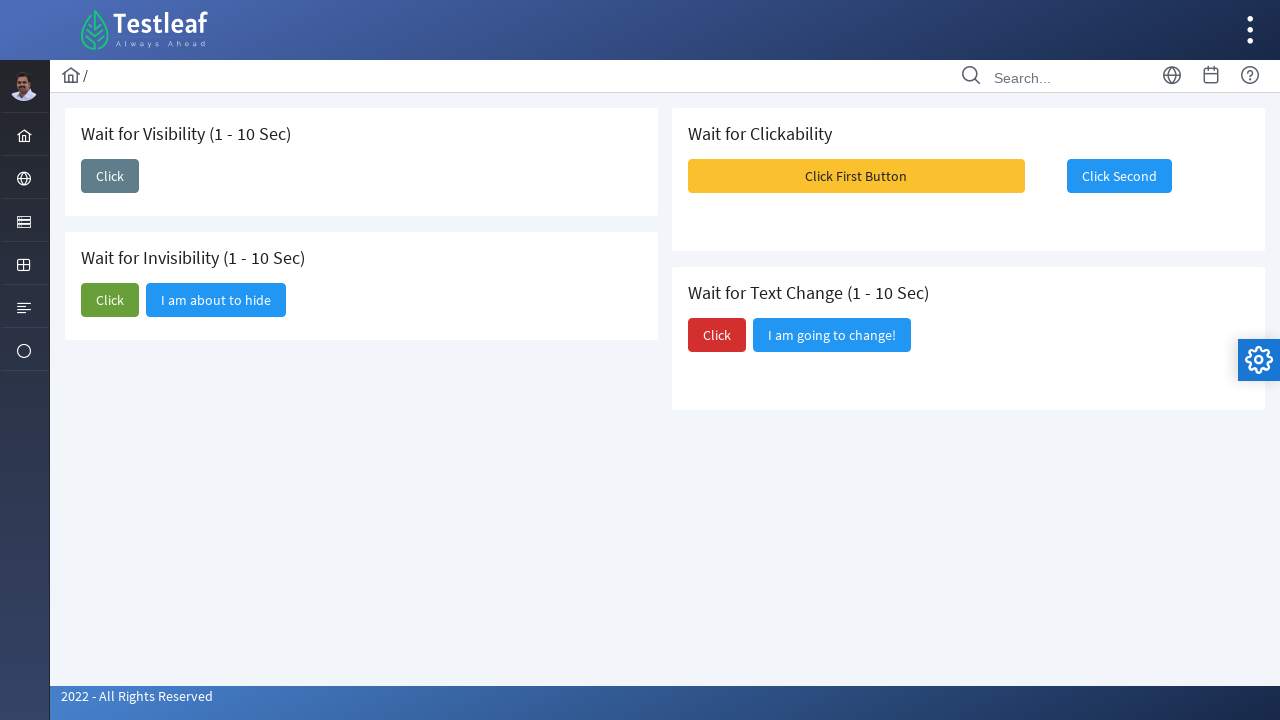

Checked initial visibility of 'I am about to hide' element
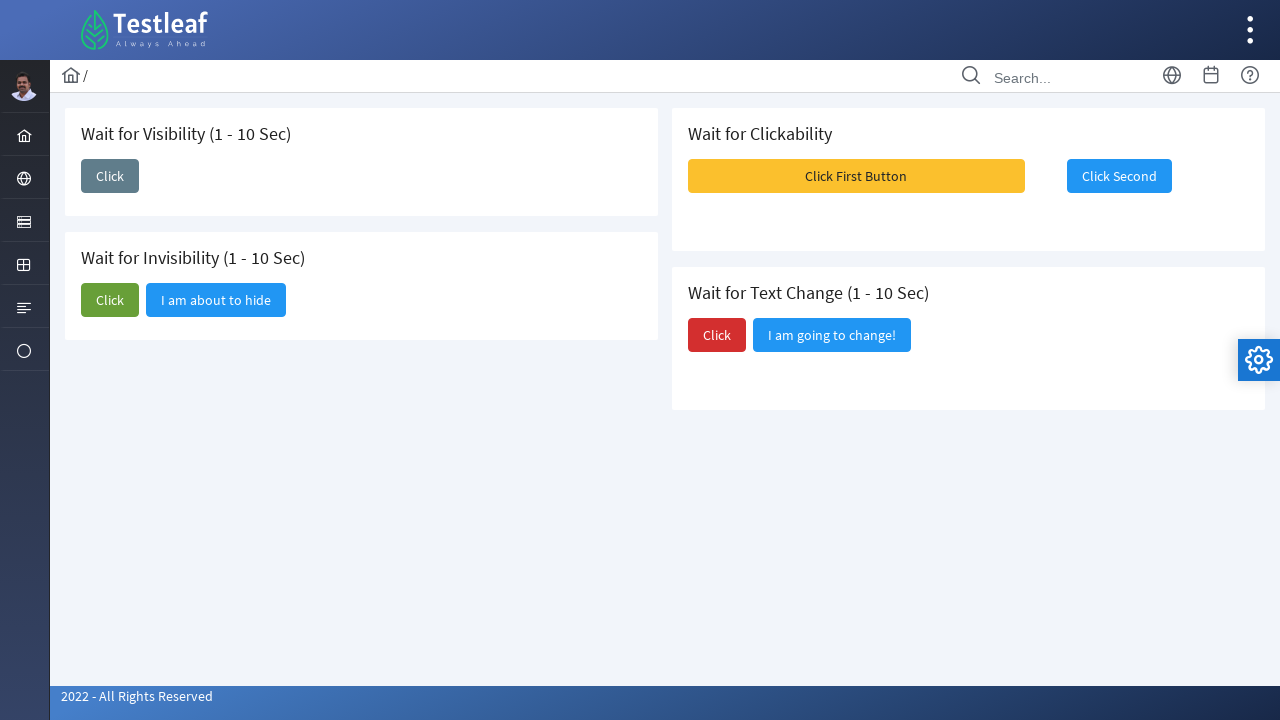

Clicked the button to hide the element at (110, 300) on xpath=(//span[text()='Click'])[2]
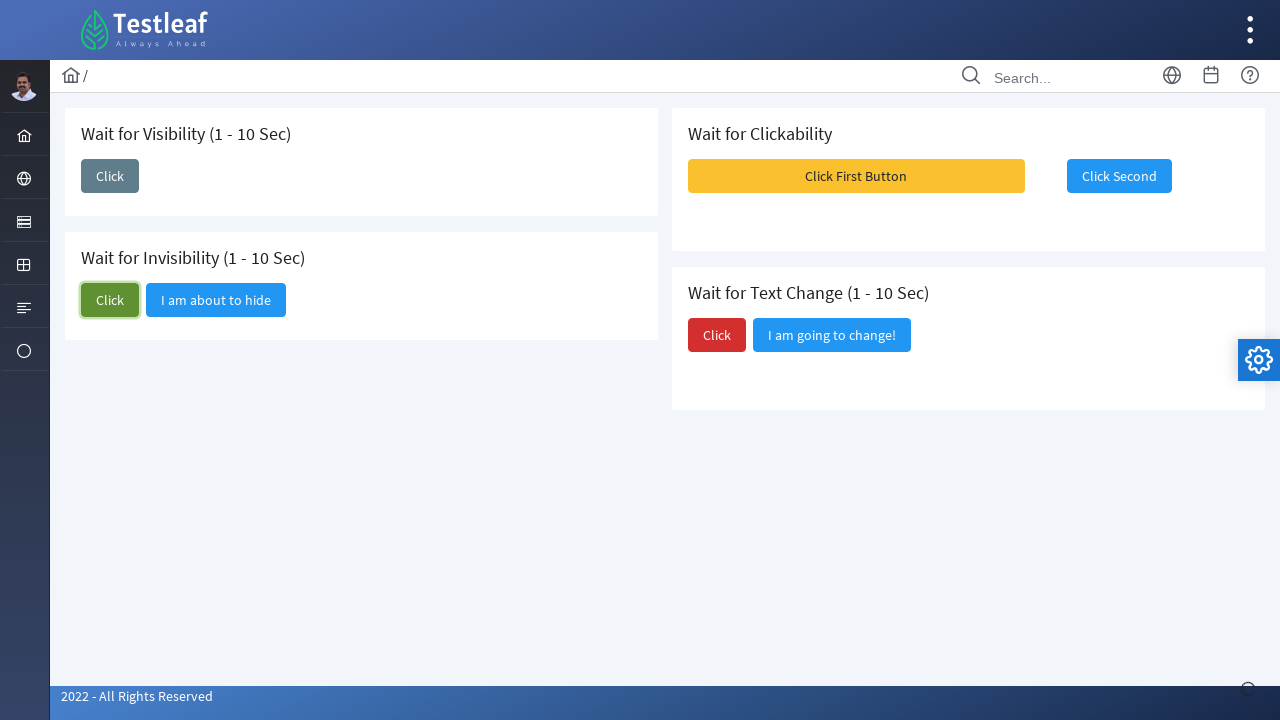

Waited for element to become hidden (max 30 seconds)
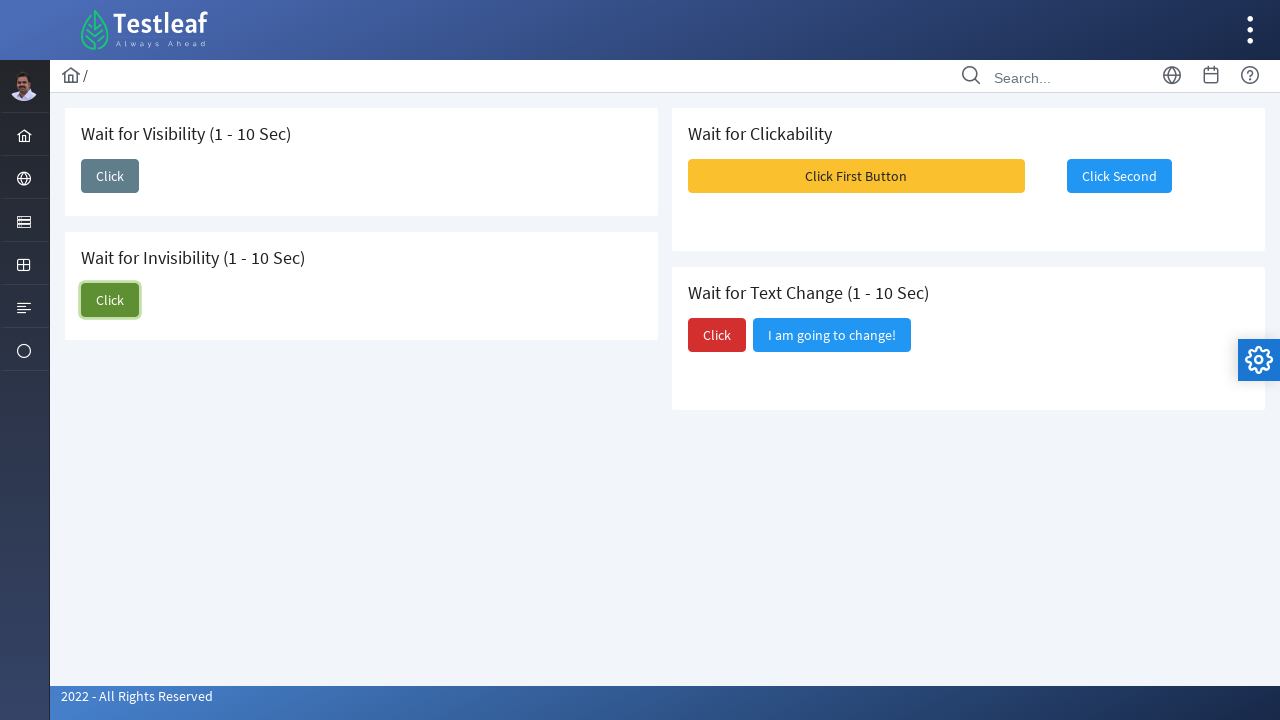

Verified element is no longer visible after button click
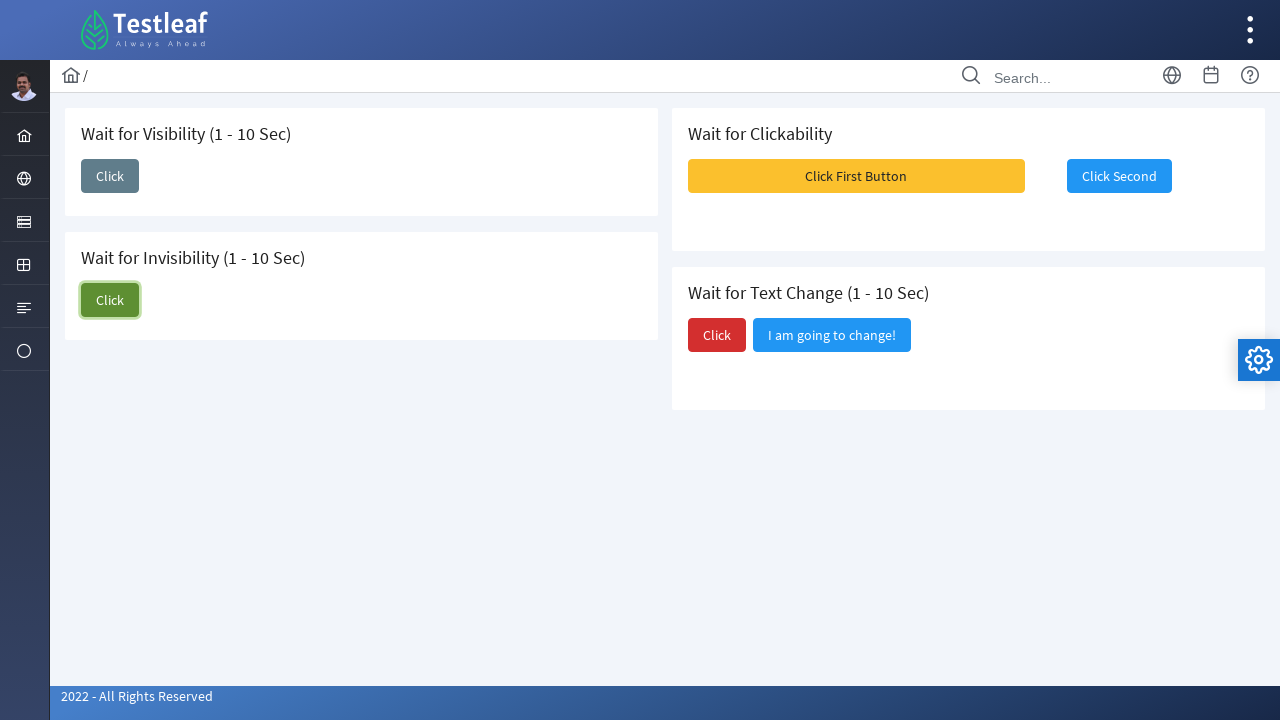

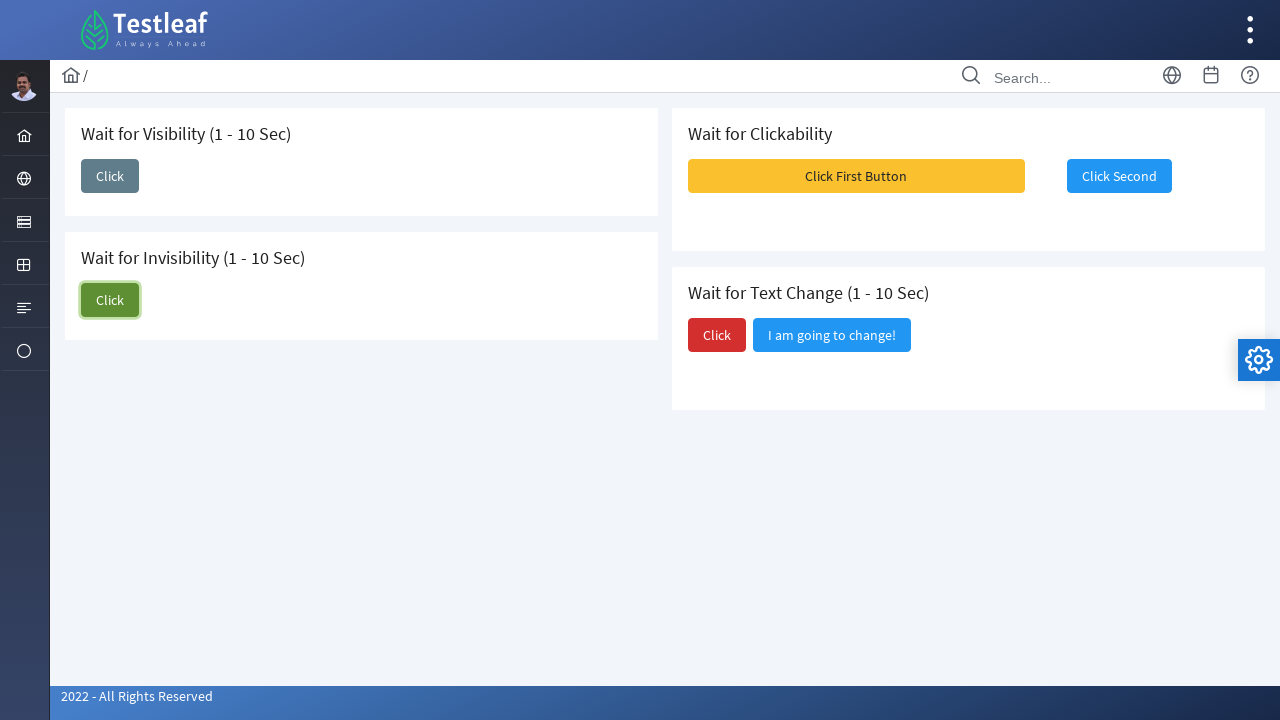